Tests form elements including checkboxes, static dropdowns, and dynamic autocomplete dropdown functionality

Starting URL: https://rahulshettyacademy.com/AutomationPractice/

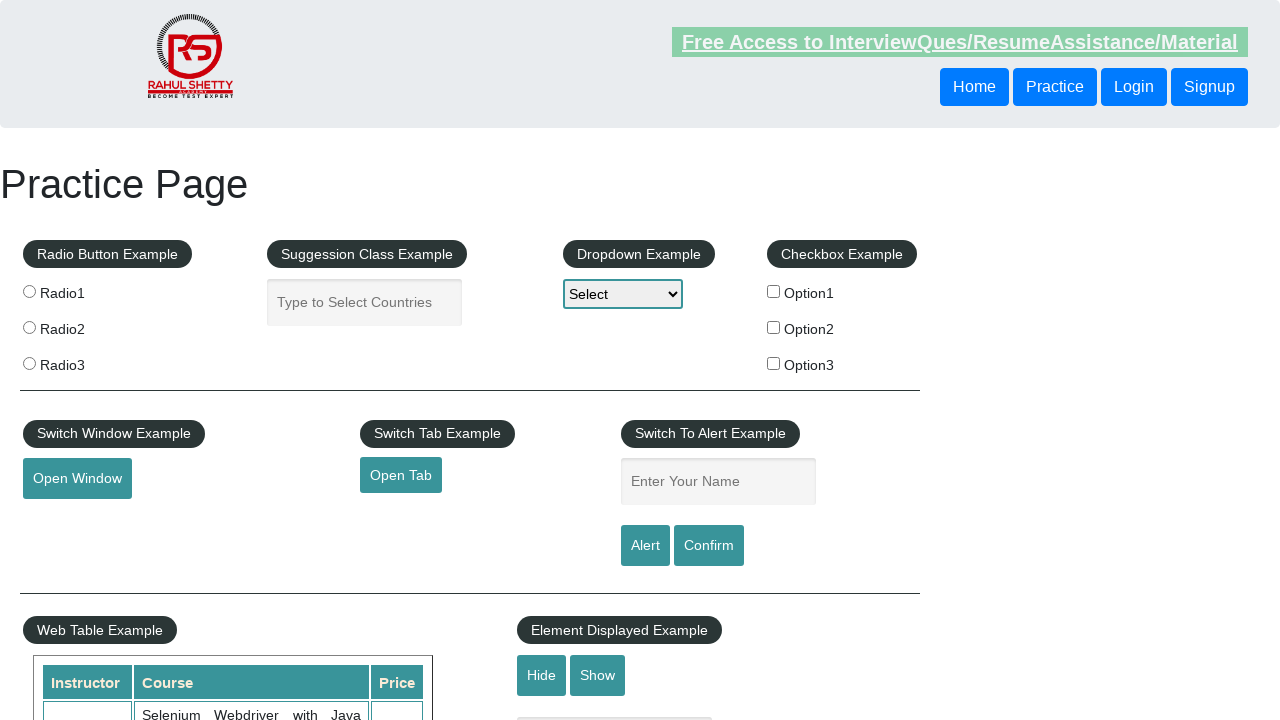

Checked the first checkbox (checkBoxOption1) at (774, 291) on #checkBoxOption1
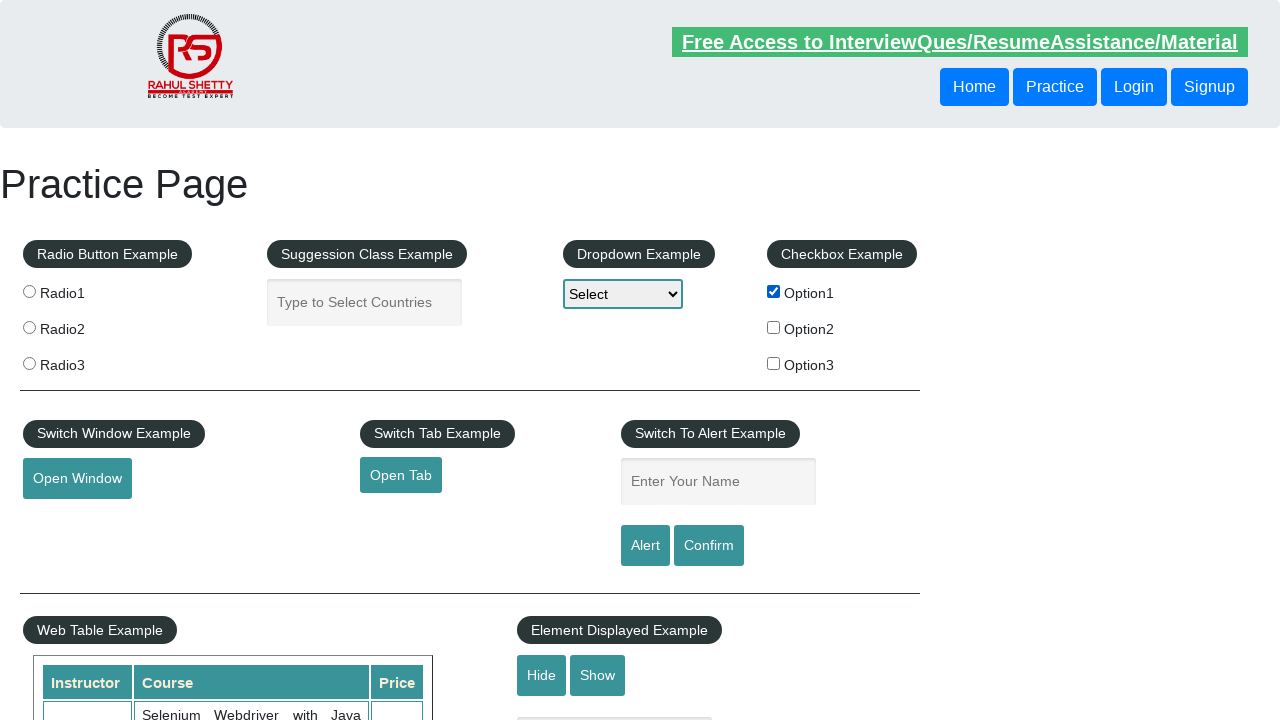

Unchecked the first checkbox (checkBoxOption1) at (774, 291) on #checkBoxOption1
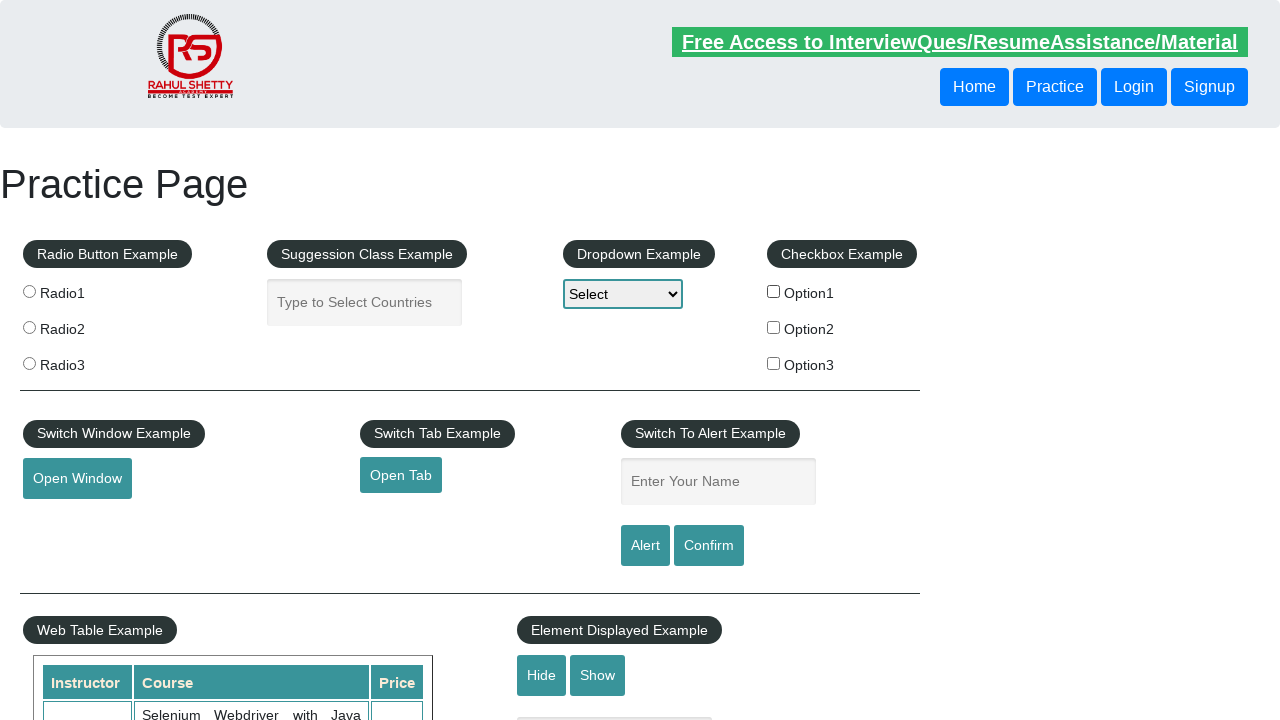

Checked checkbox with value 'option1' at (774, 291) on input[type='checkbox'][value='option1']
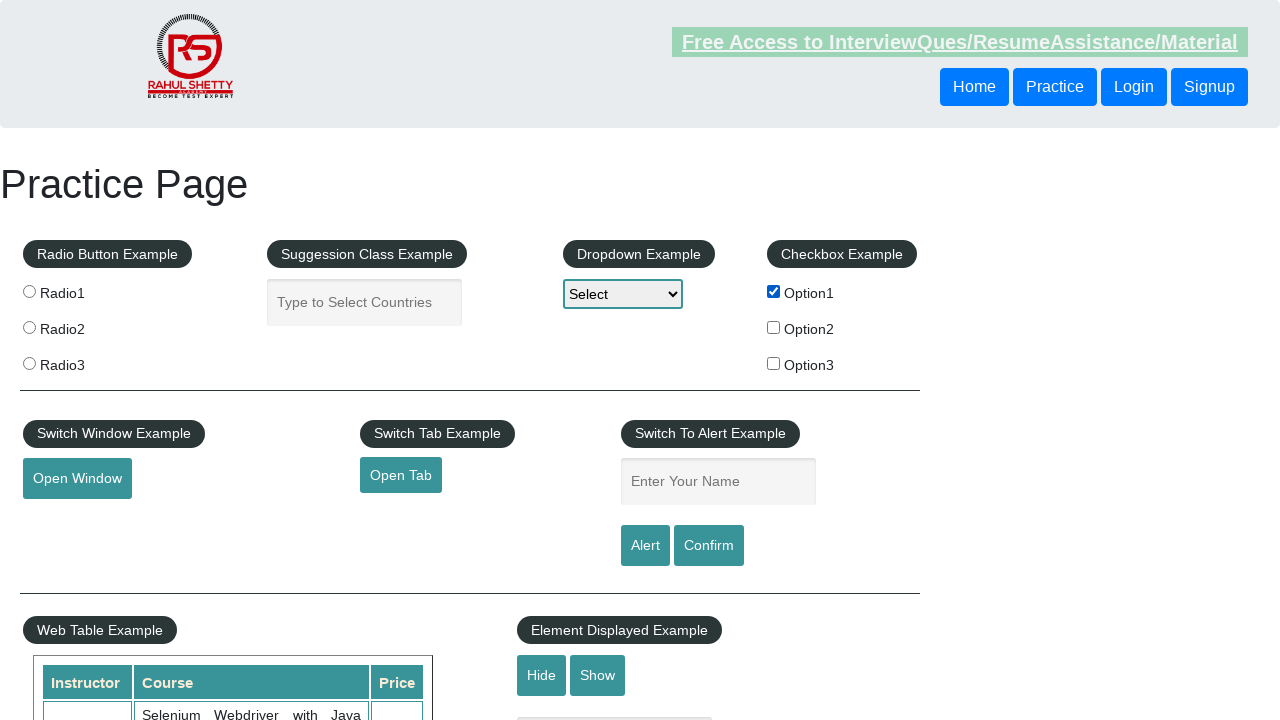

Checked checkbox with value 'option2' at (774, 327) on input[type='checkbox'][value='option2']
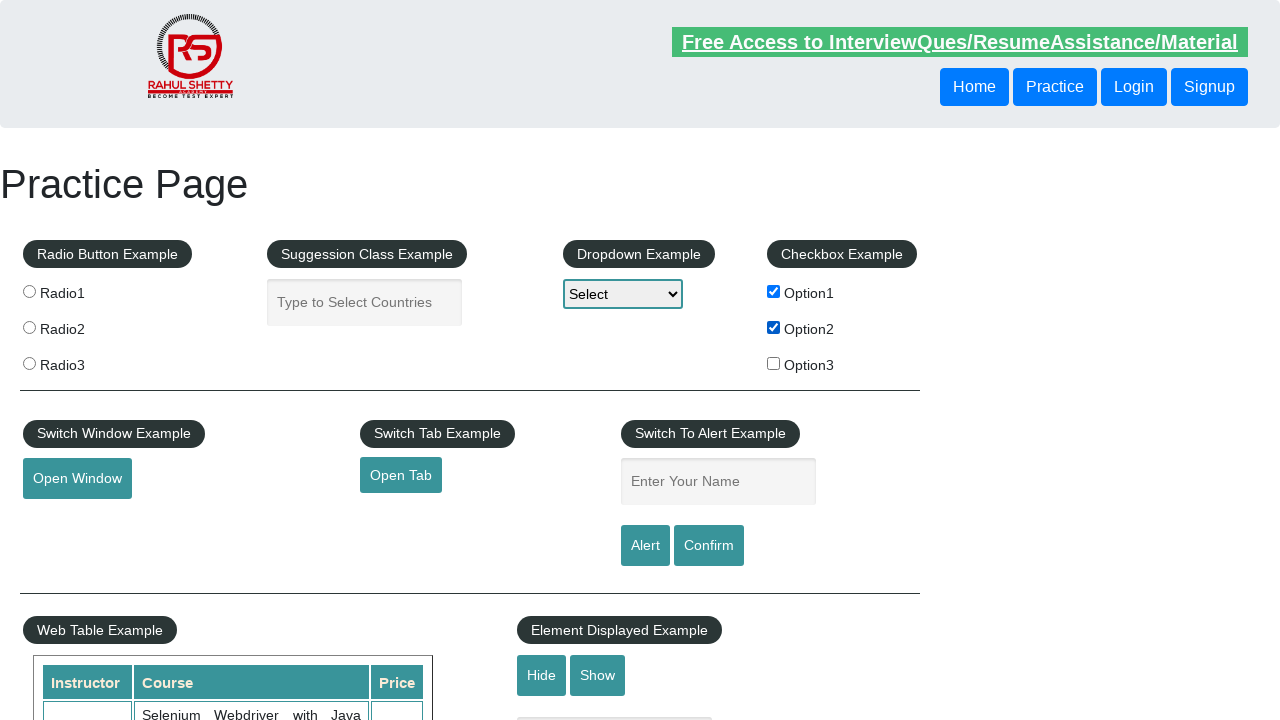

Selected 'option1' from the default select dropdown on select
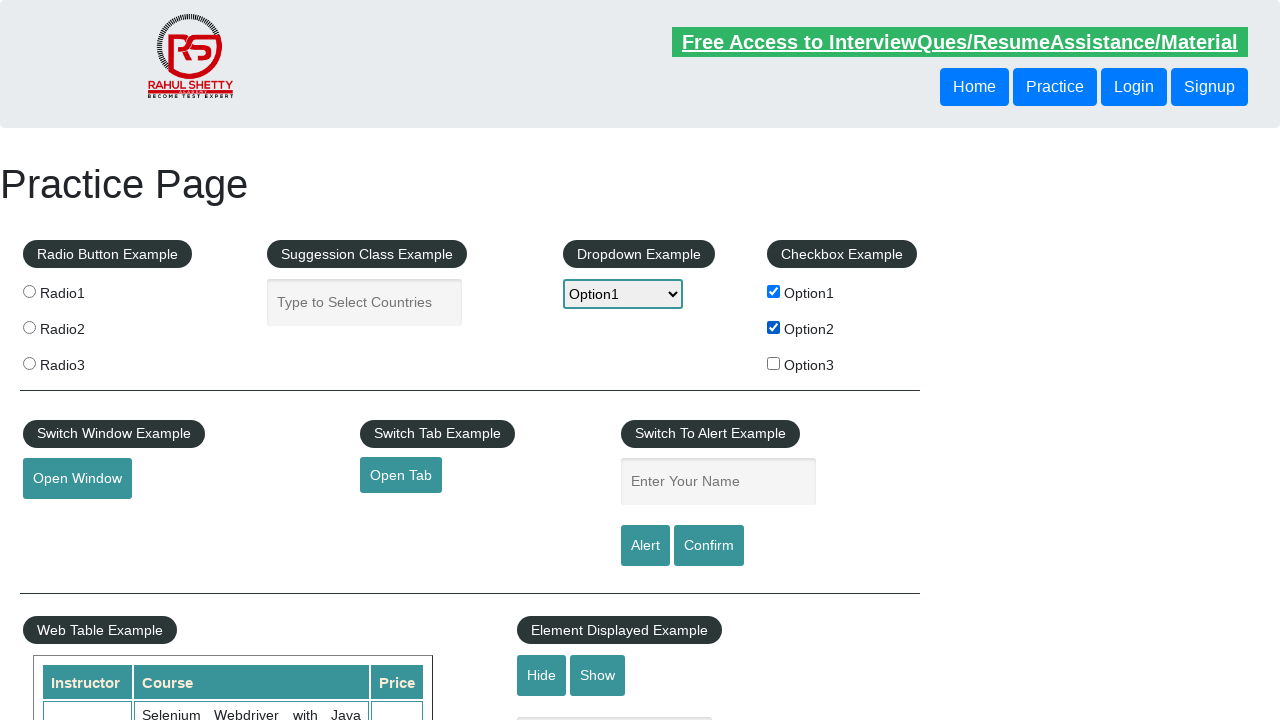

Selected 'option1' from the dropdown-class-example dropdown on #dropdown-class-example
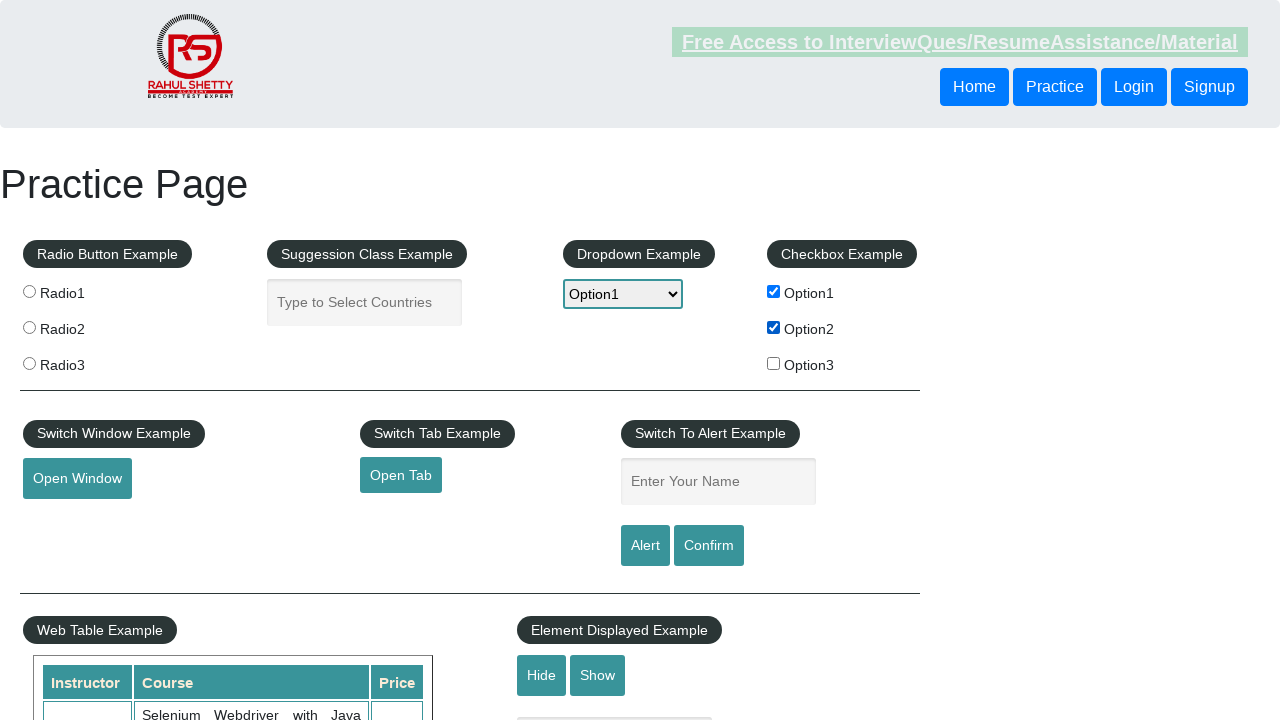

Filled autocomplete field with 'Ind' on #autocomplete
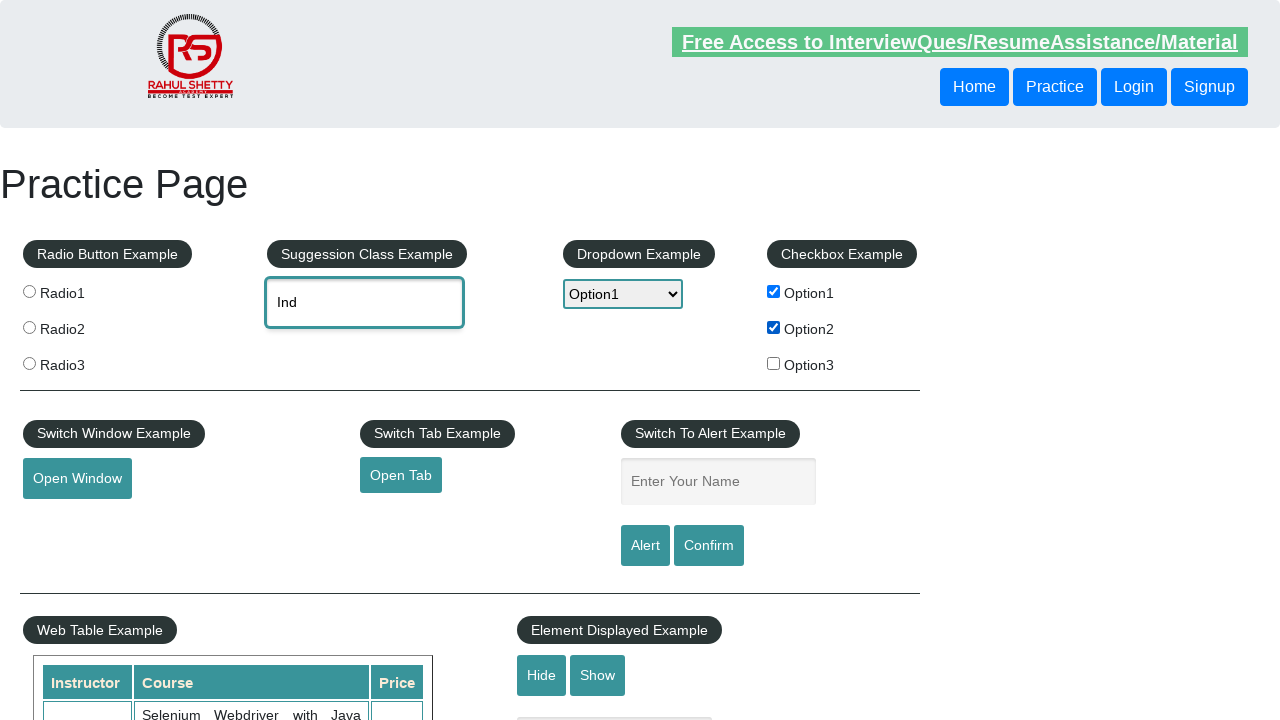

Autocomplete suggestions loaded
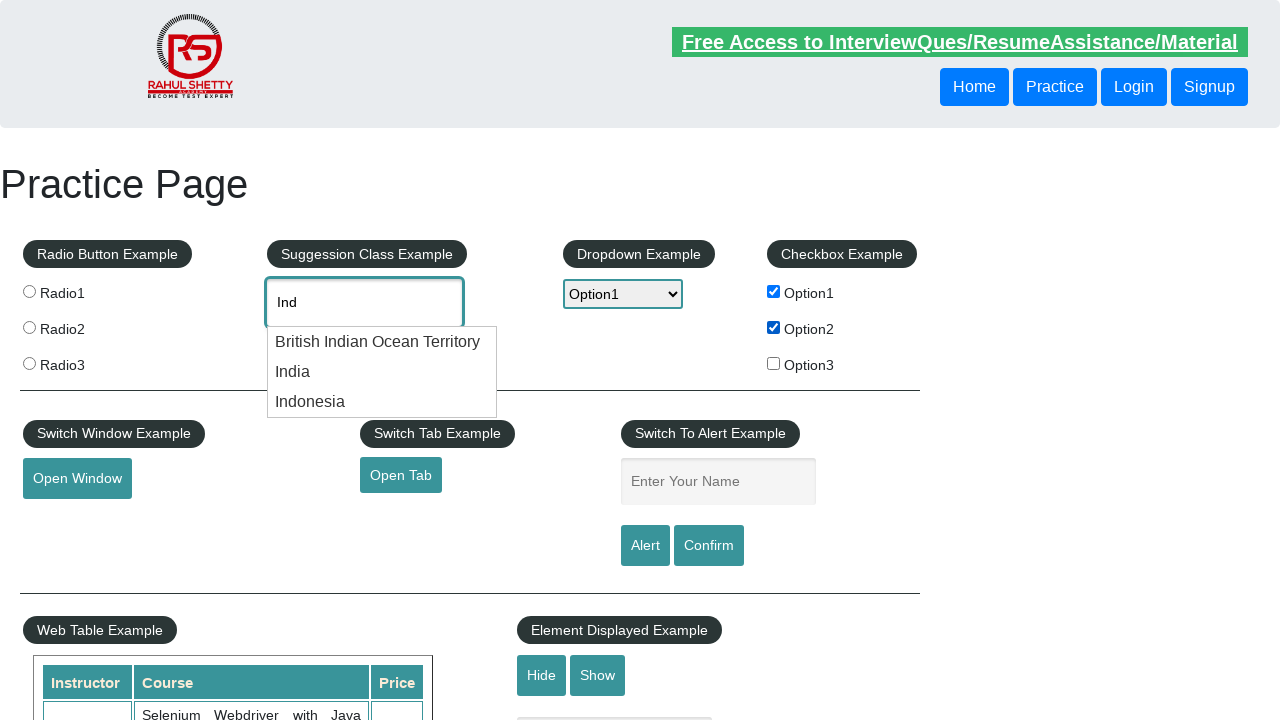

Selected 'India' from autocomplete suggestions at (382, 372) on .ui-menu-item div >> nth=1
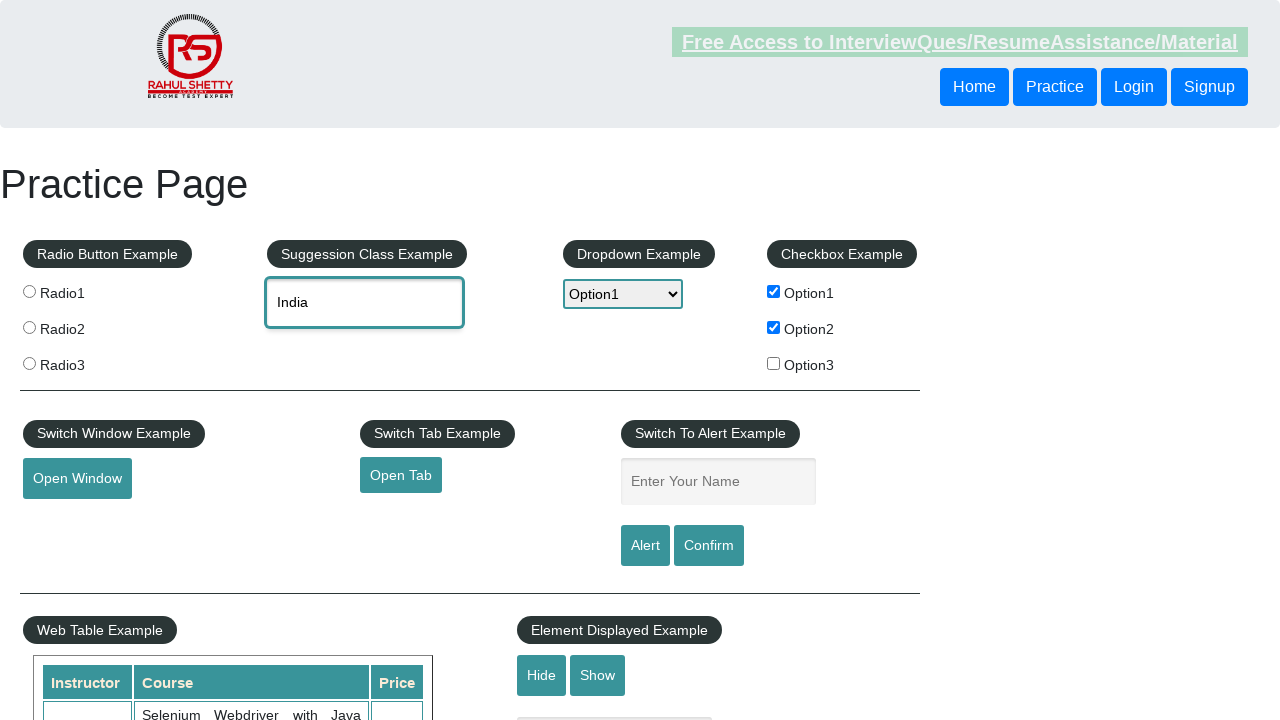

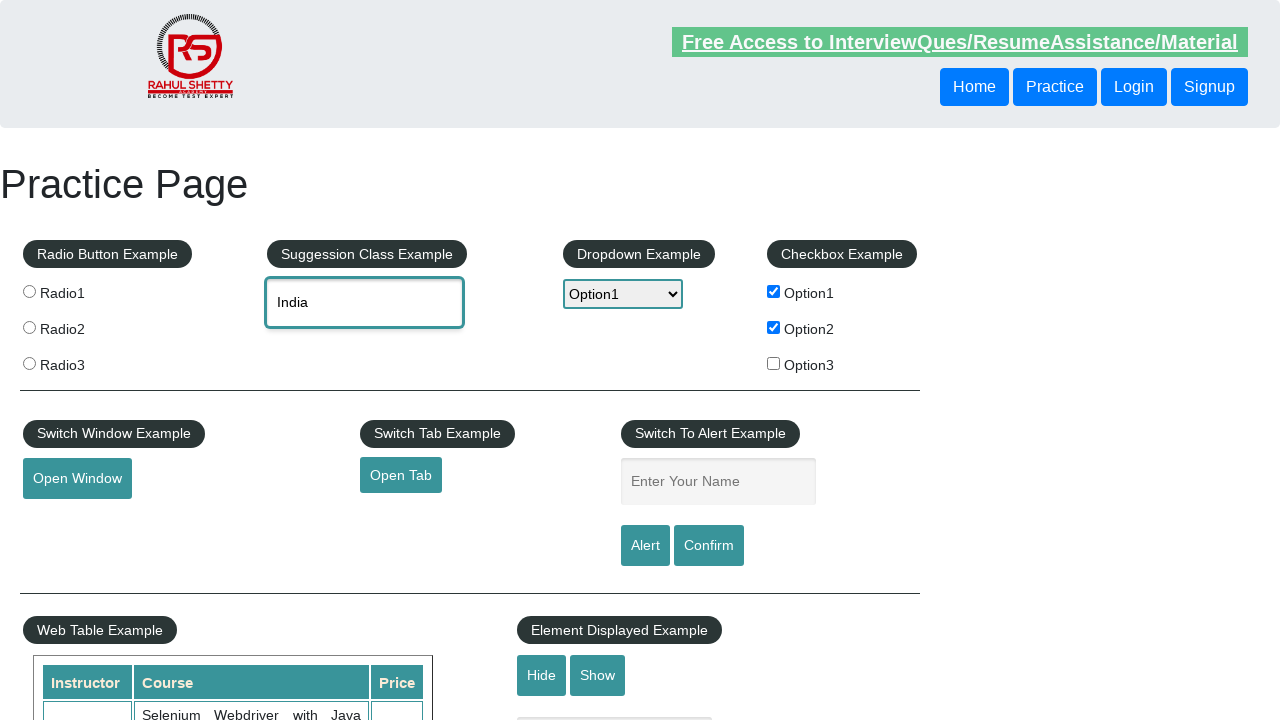